Tests clicking a radio button to select it

Starting URL: https://bonigarcia.dev/selenium-webdriver-java/web-form.html

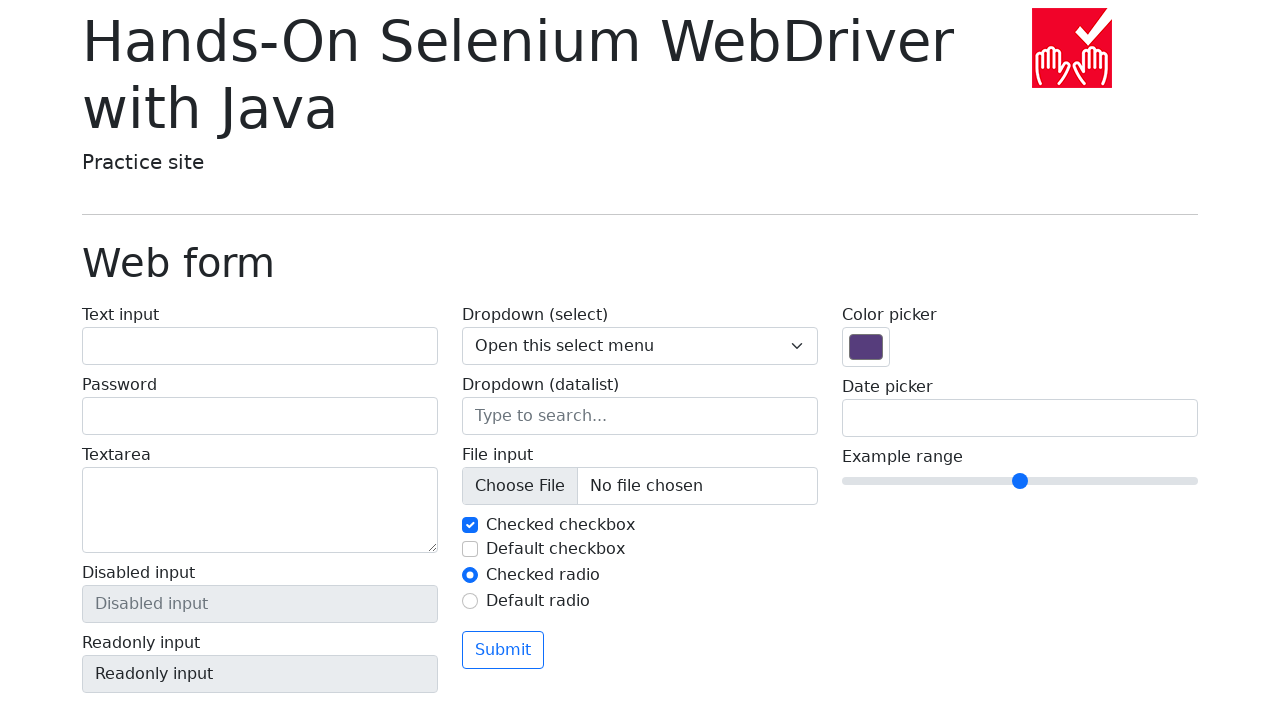

Clicked radio button with id 'my-radio-1' at (470, 575) on input#my-radio-1
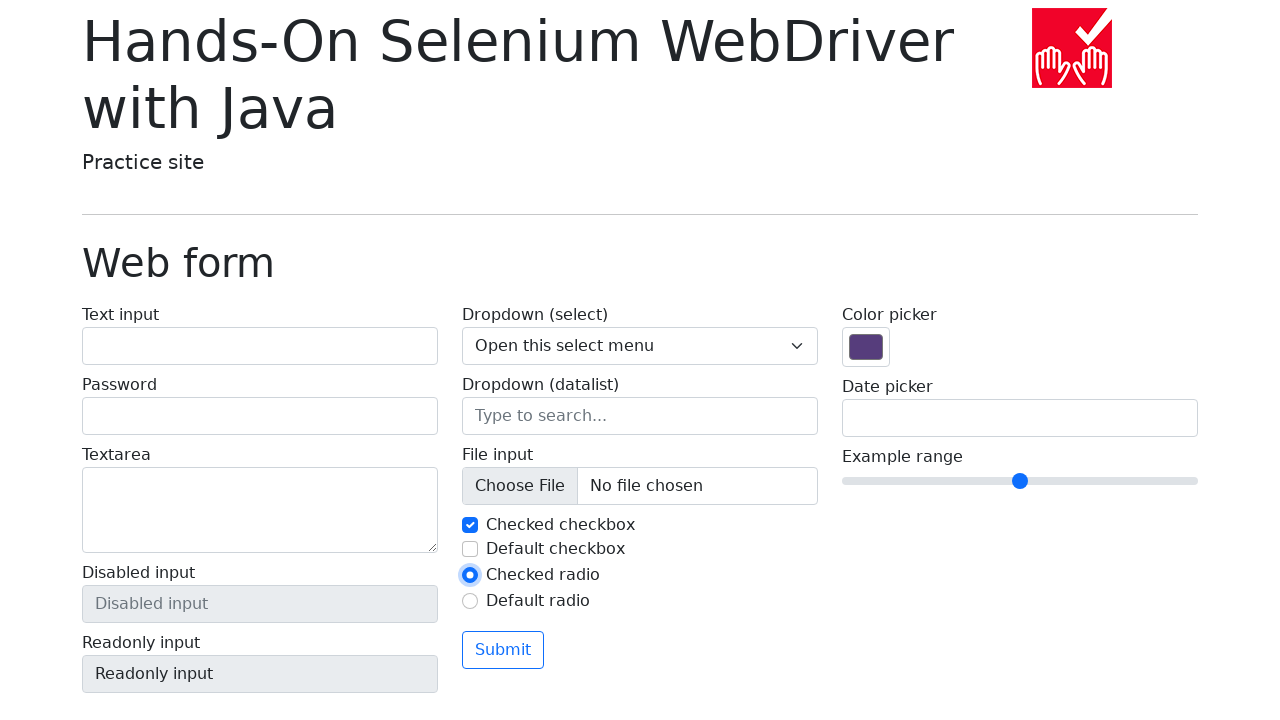

Verified radio button is selected
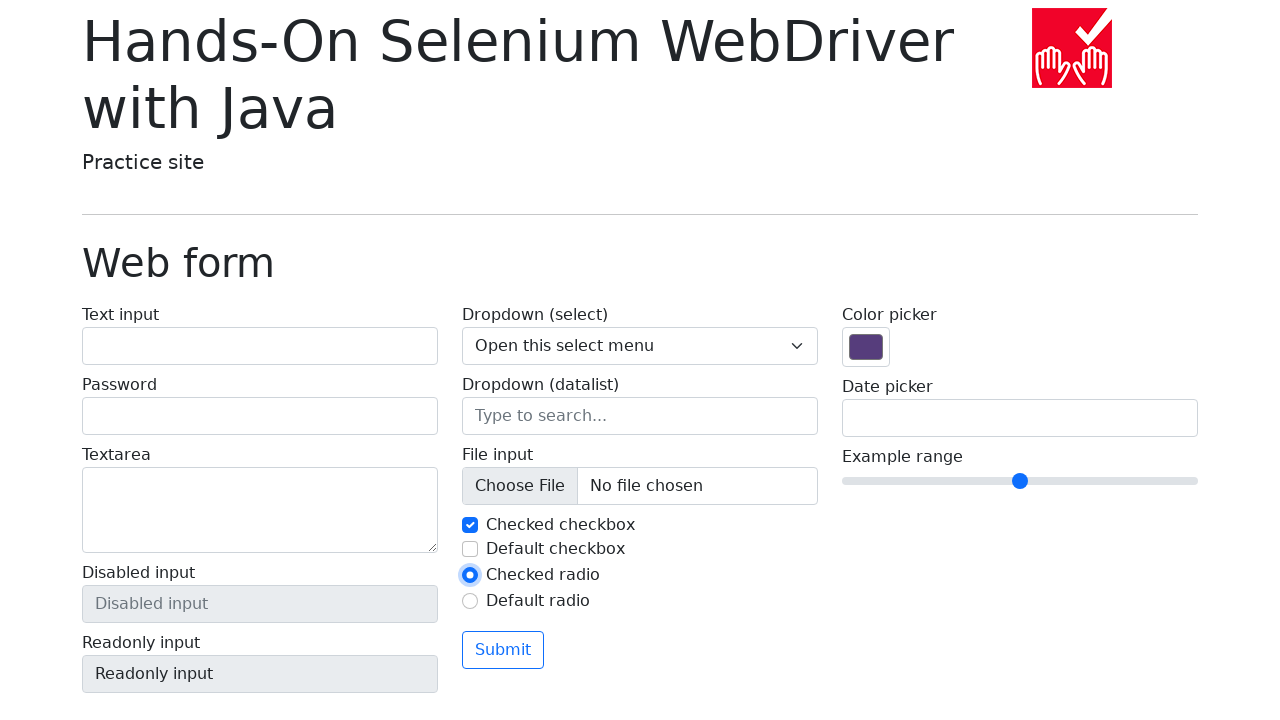

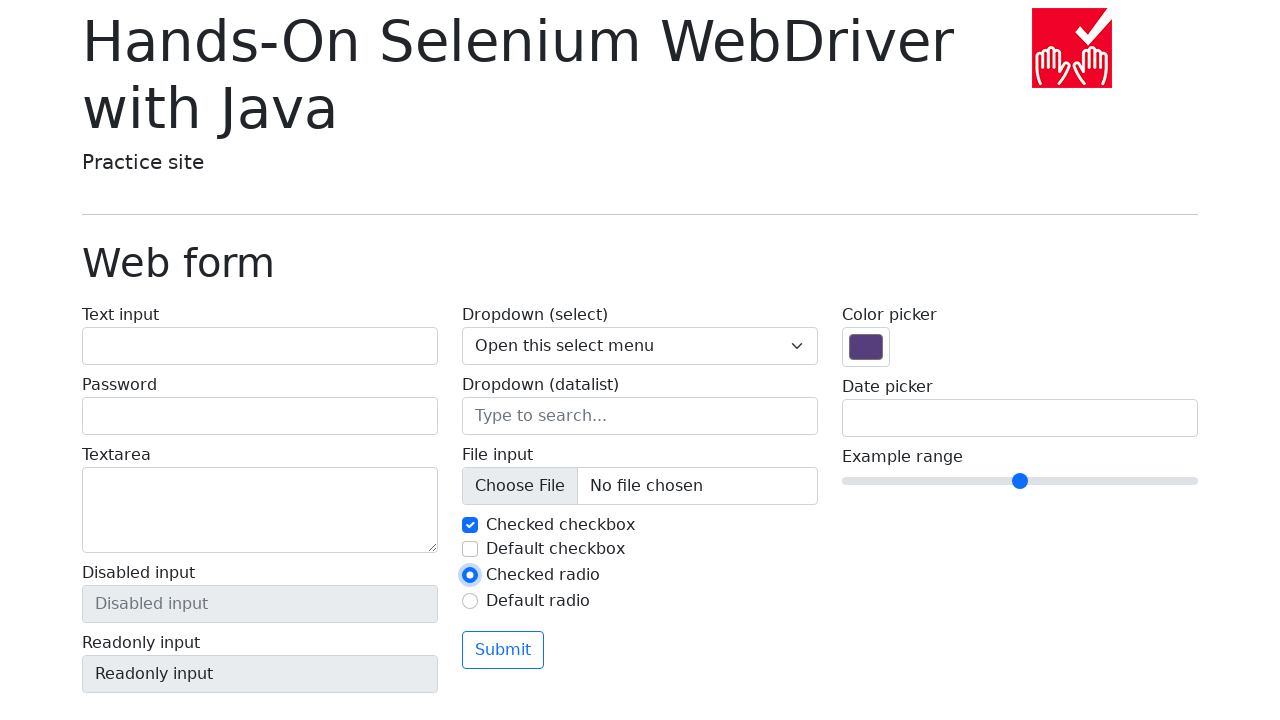